Tests alert handling by clicking a button that triggers an alert and then accepting/dismissing the alert dialog

Starting URL: https://formy-project.herokuapp.com/switch-window

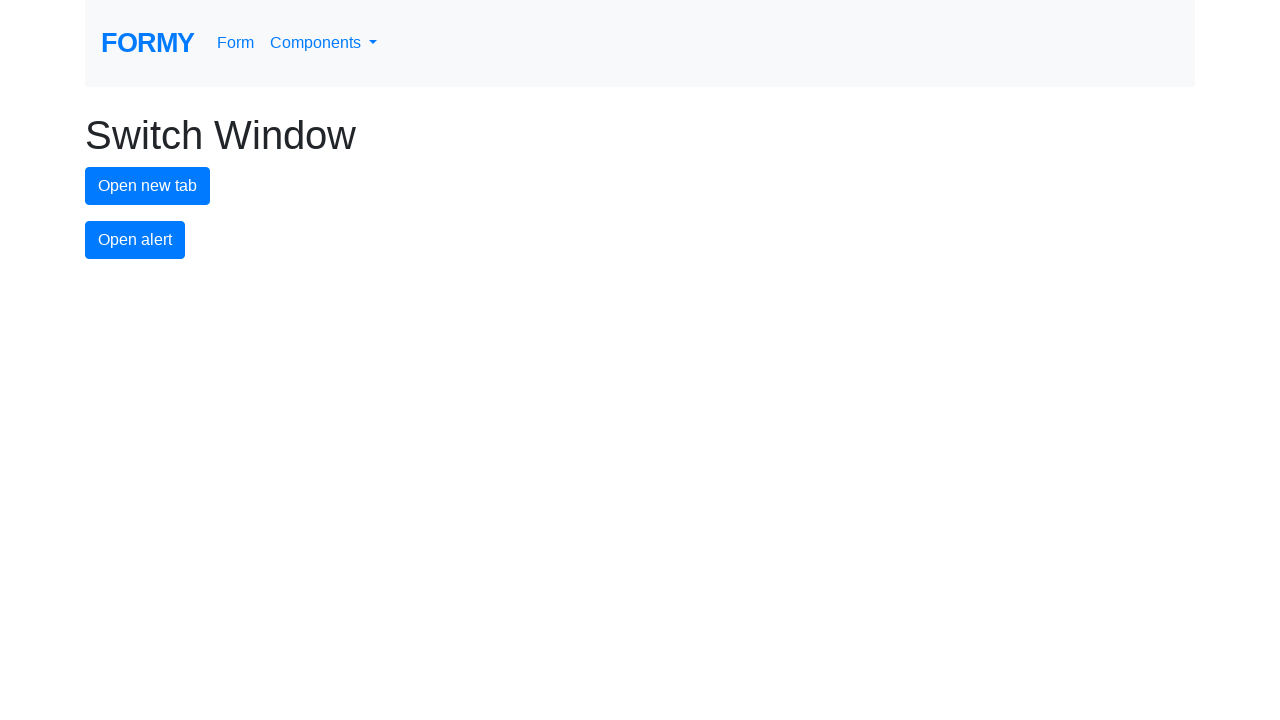

Clicked alert button to trigger alert dialog at (135, 240) on #alert-button
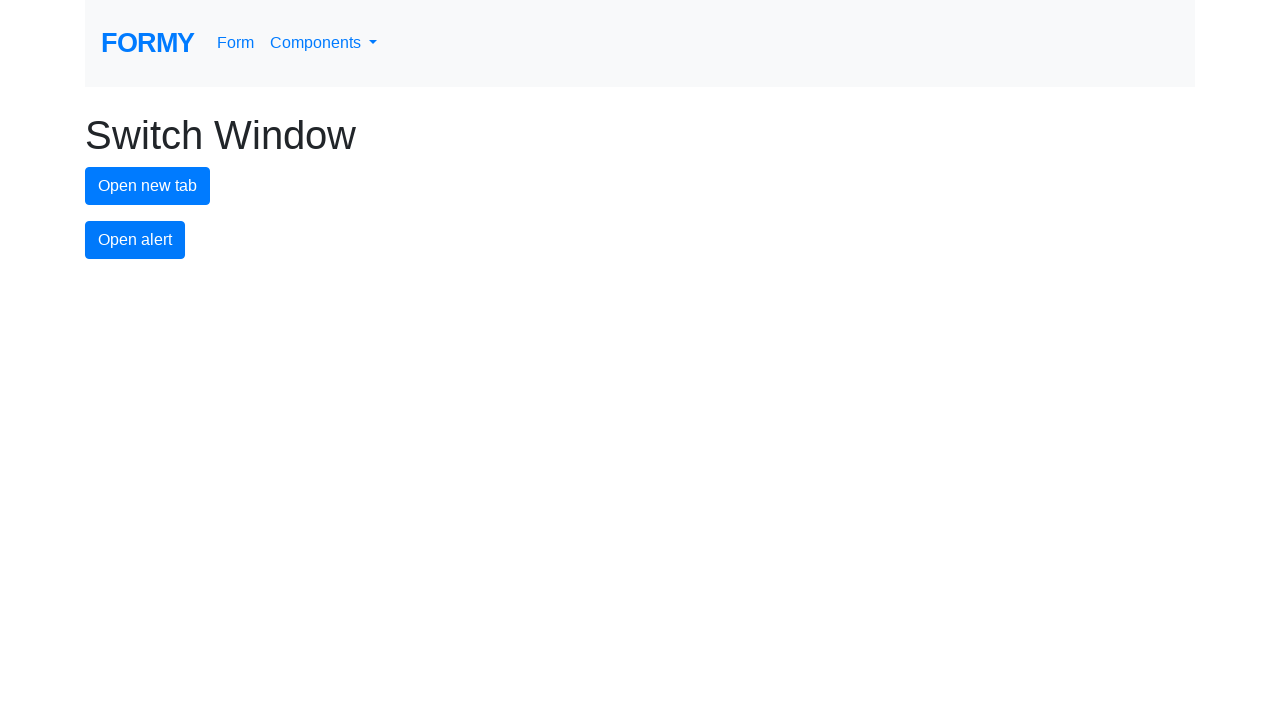

Set up dialog handler to accept alerts
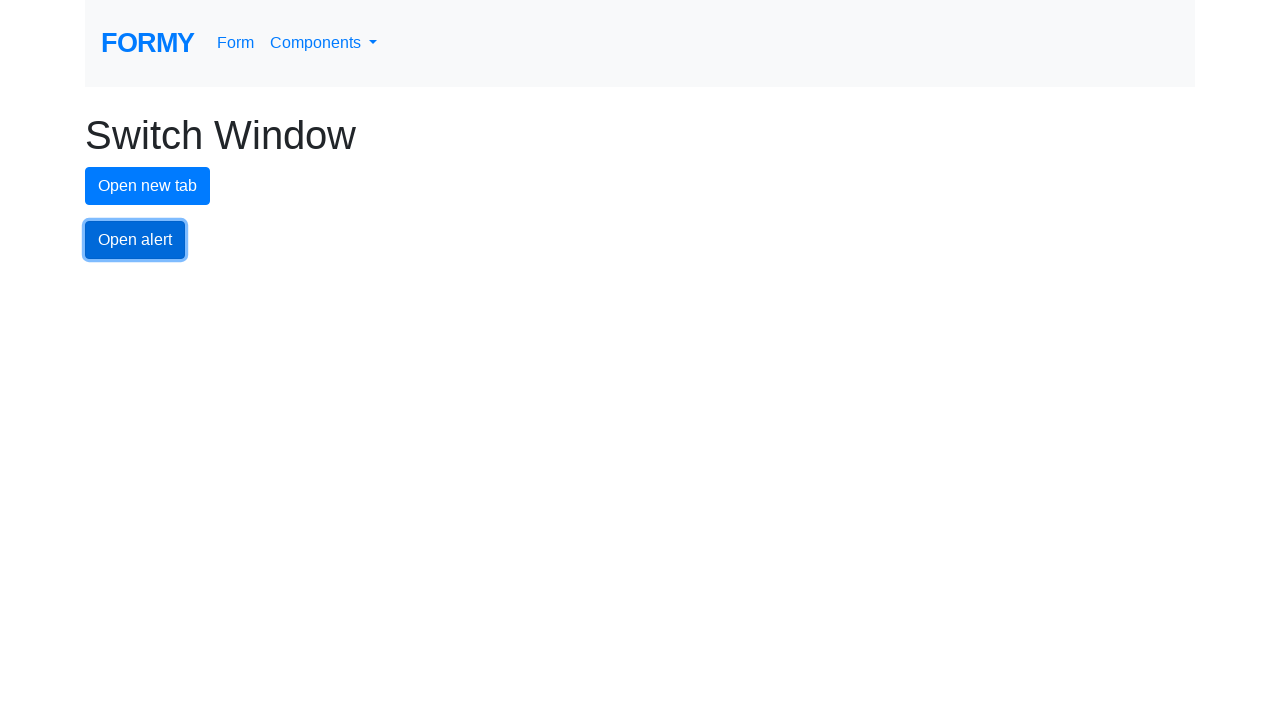

Waited 500ms for alert handling to complete
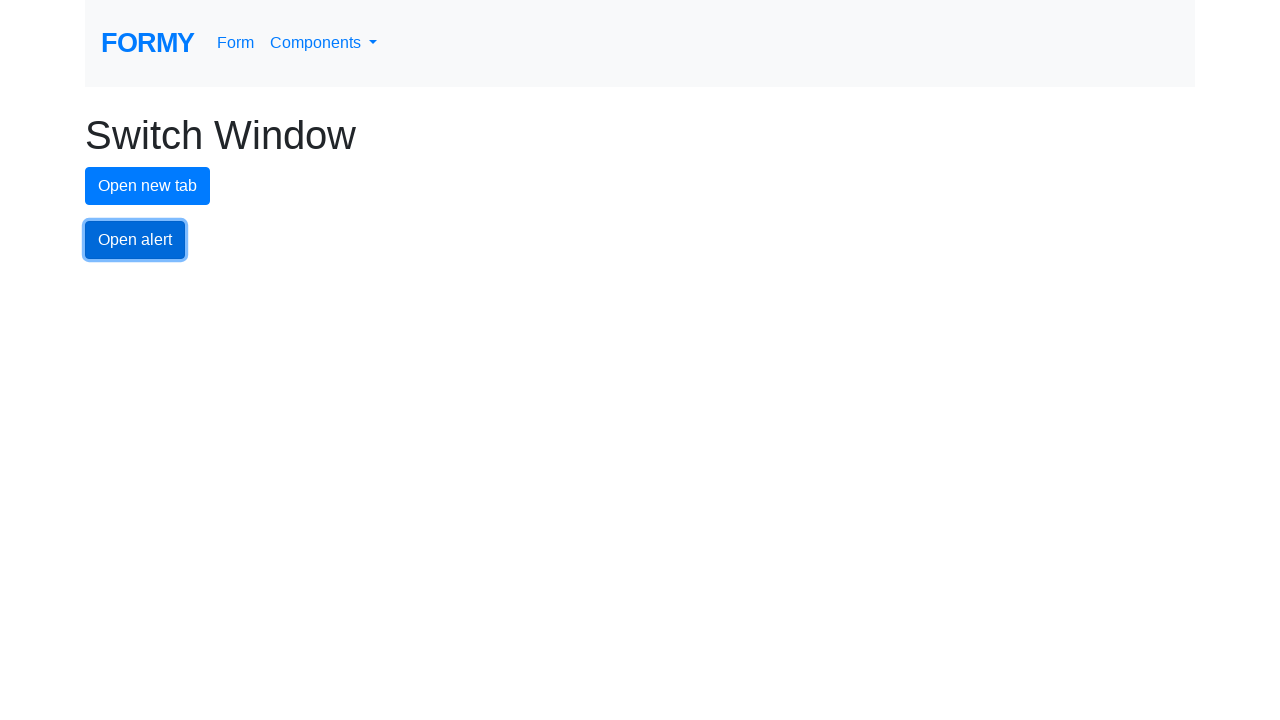

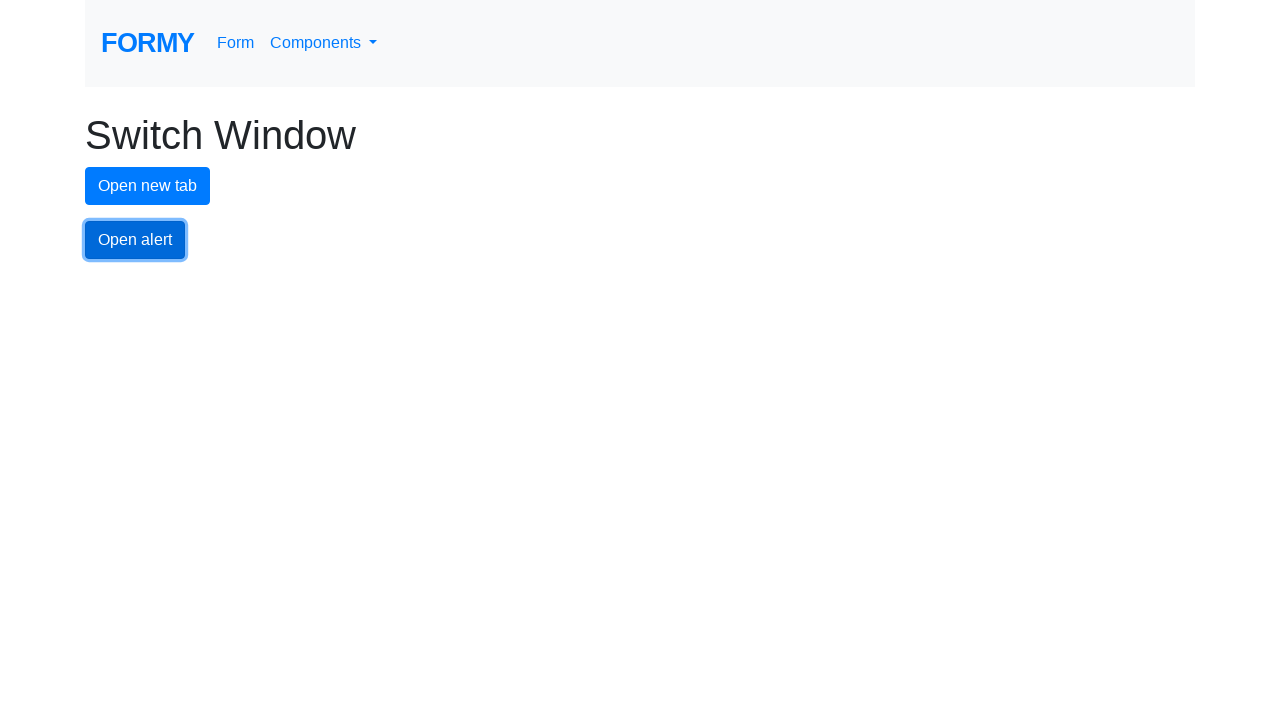